Tests that the login button on the CMS portal page is clickable by clicking the login submit button

Starting URL: https://portal.cms.gov/portal/

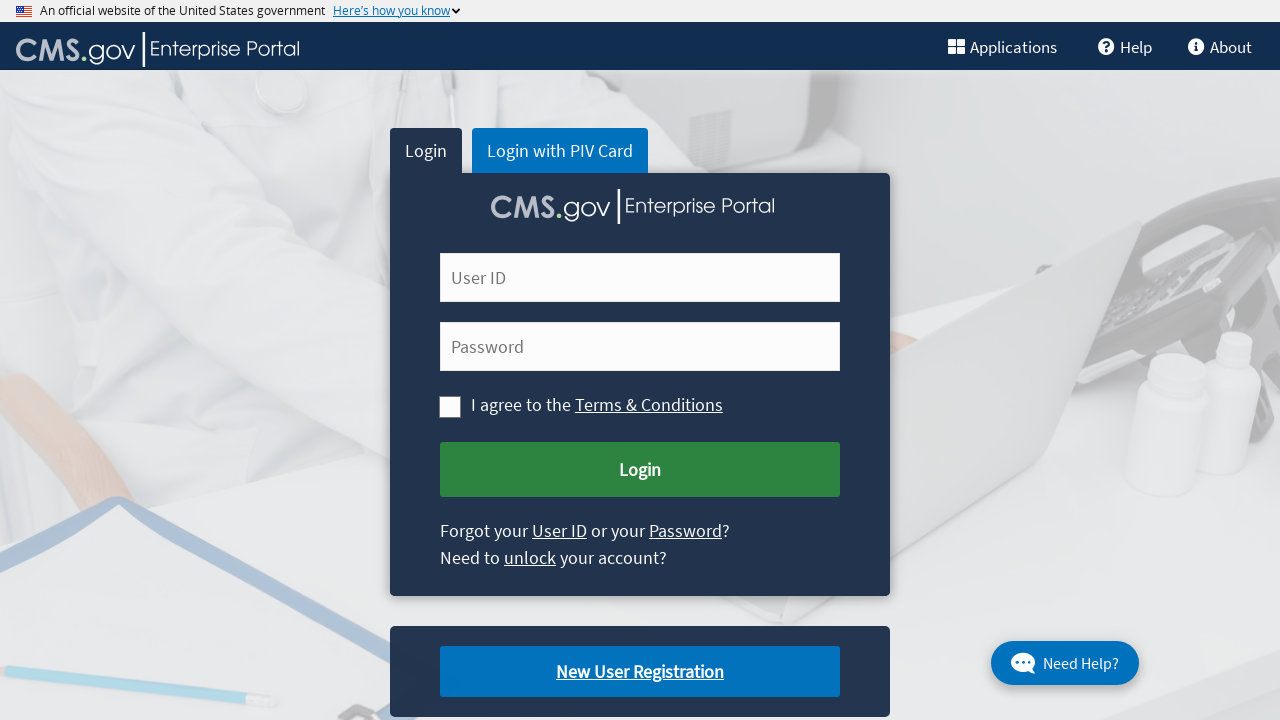

Clicked the login submit button on CMS portal page at (640, 470) on #cms-login-submit
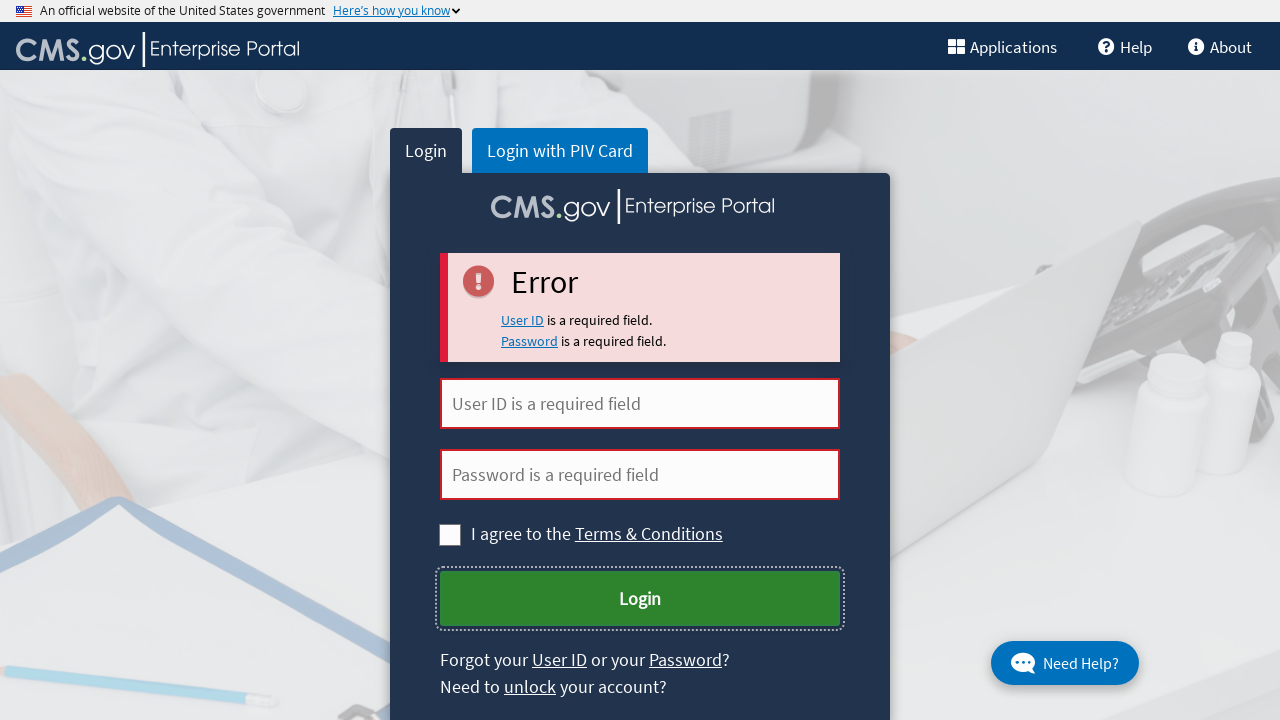

Waited for network to become idle after login submission
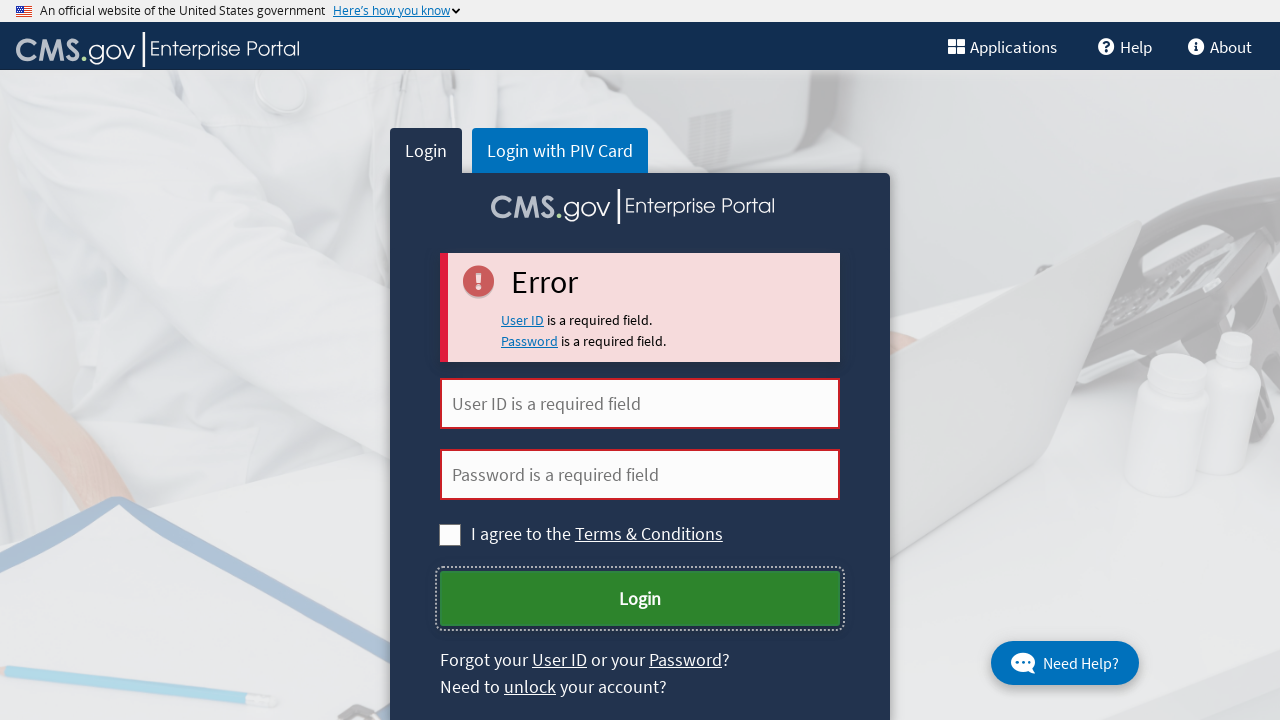

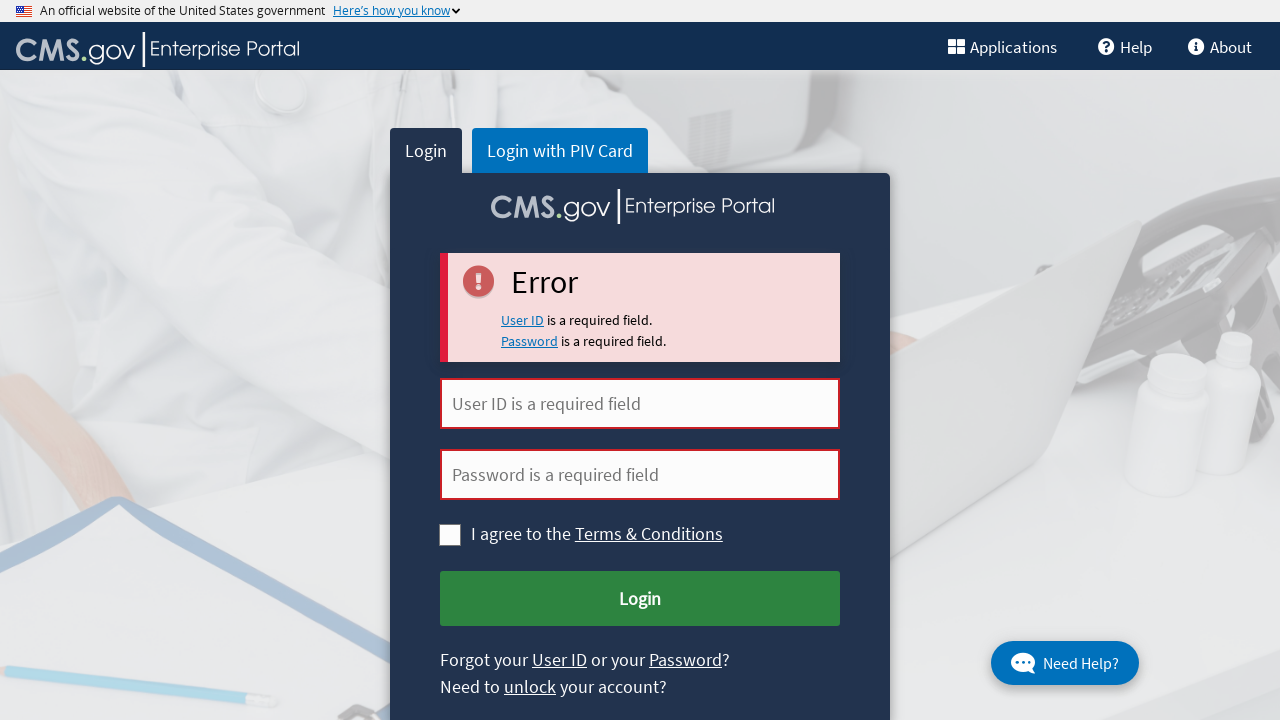